Verifies that each website's page title contains its domain name by navigating to multiple e-commerce sites (Lulu and Georgia, Wayfair, Walmart, West Elm) and checking their titles.

Starting URL: https://www.luluandgeorgia.com/

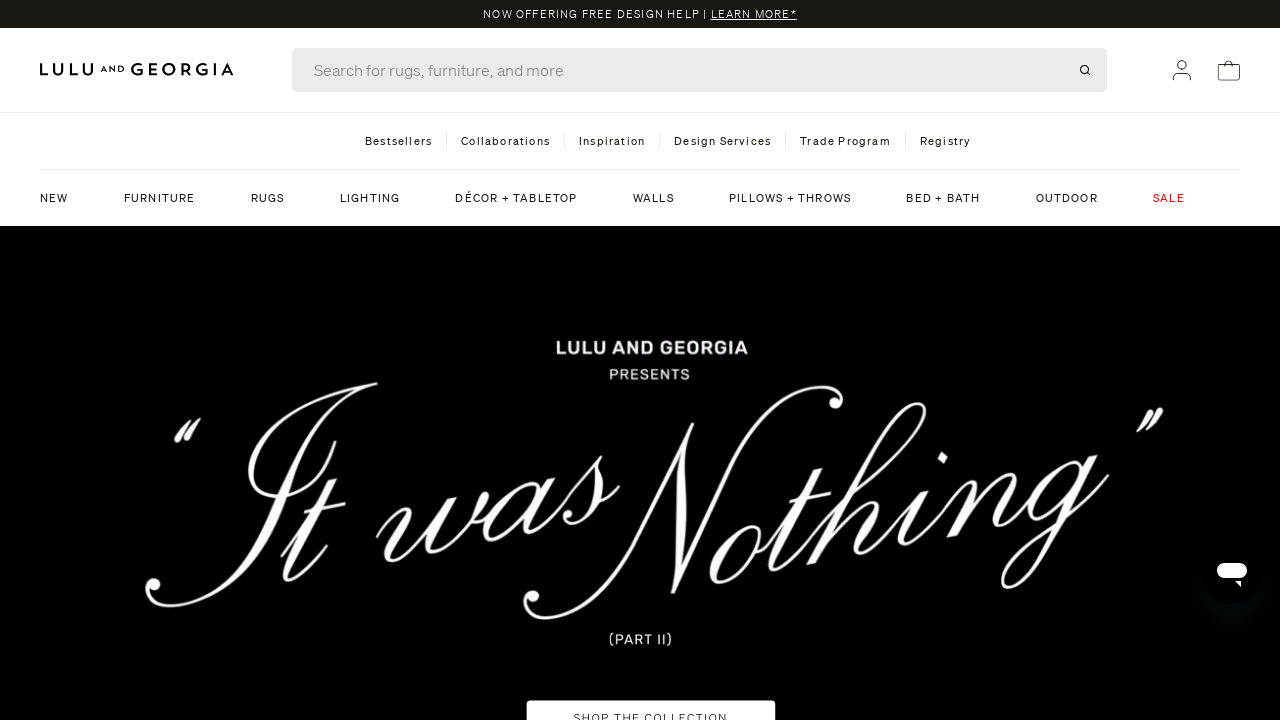

Retrieved page title from Lulu and Georgia homepage
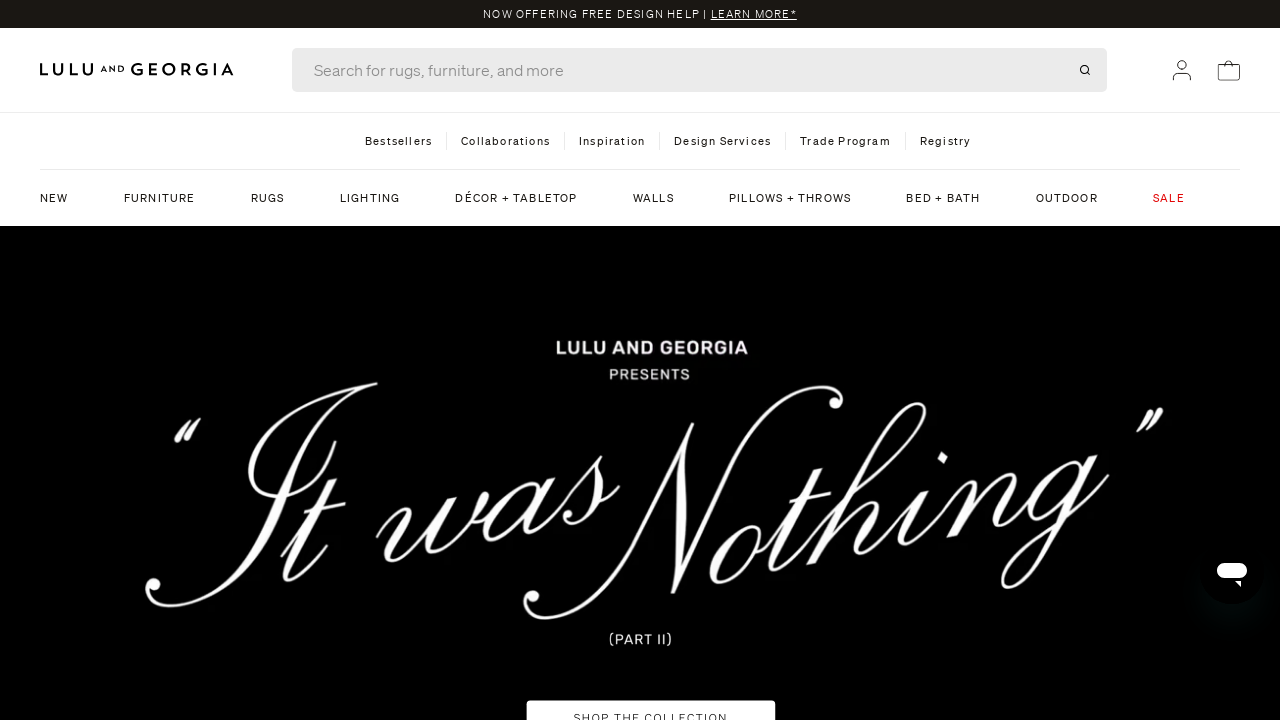

Lulu and Georgia title verification passed - domain name found in title
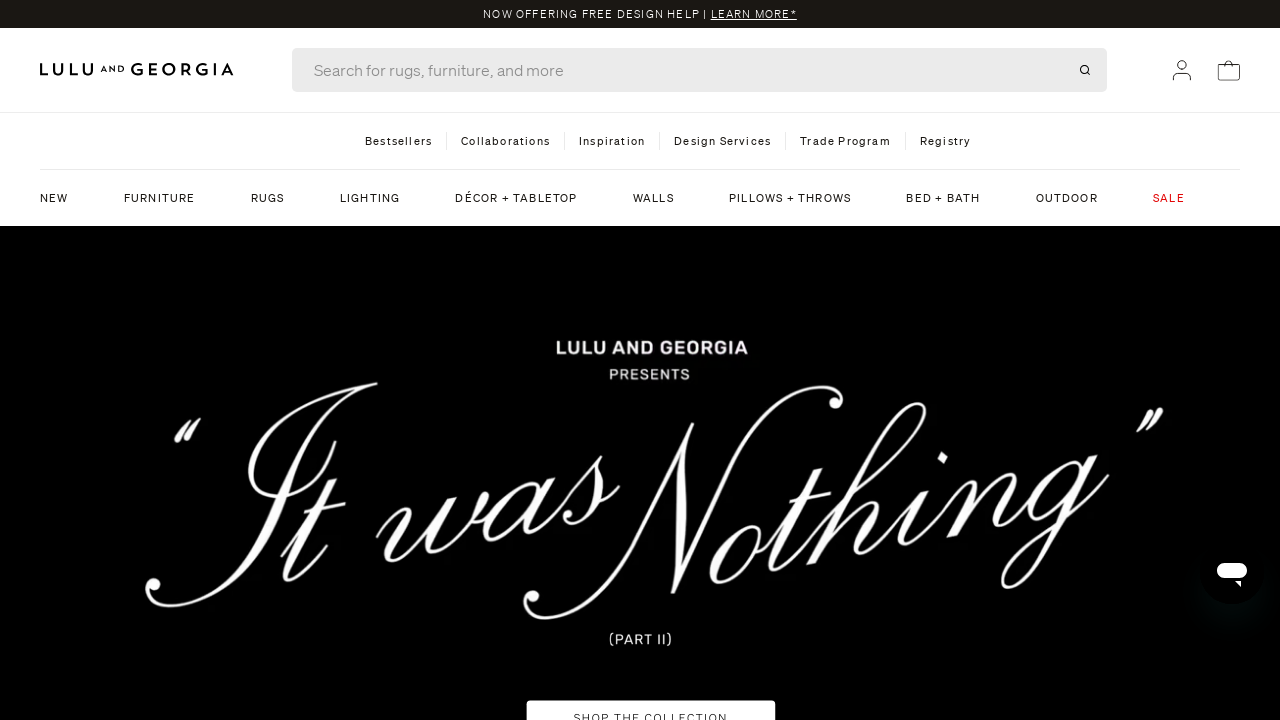

Navigated to https://www.wayfair.com/
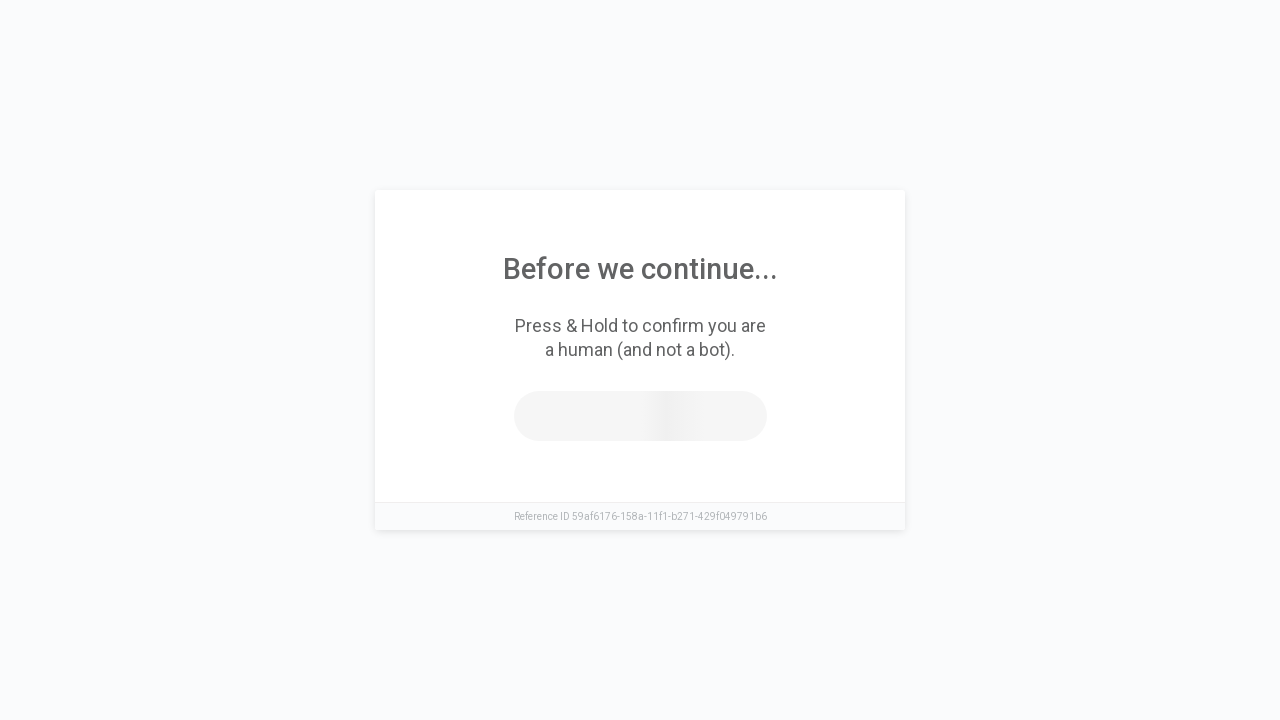

Retrieved page title from wayfair and extracted domain name from URL
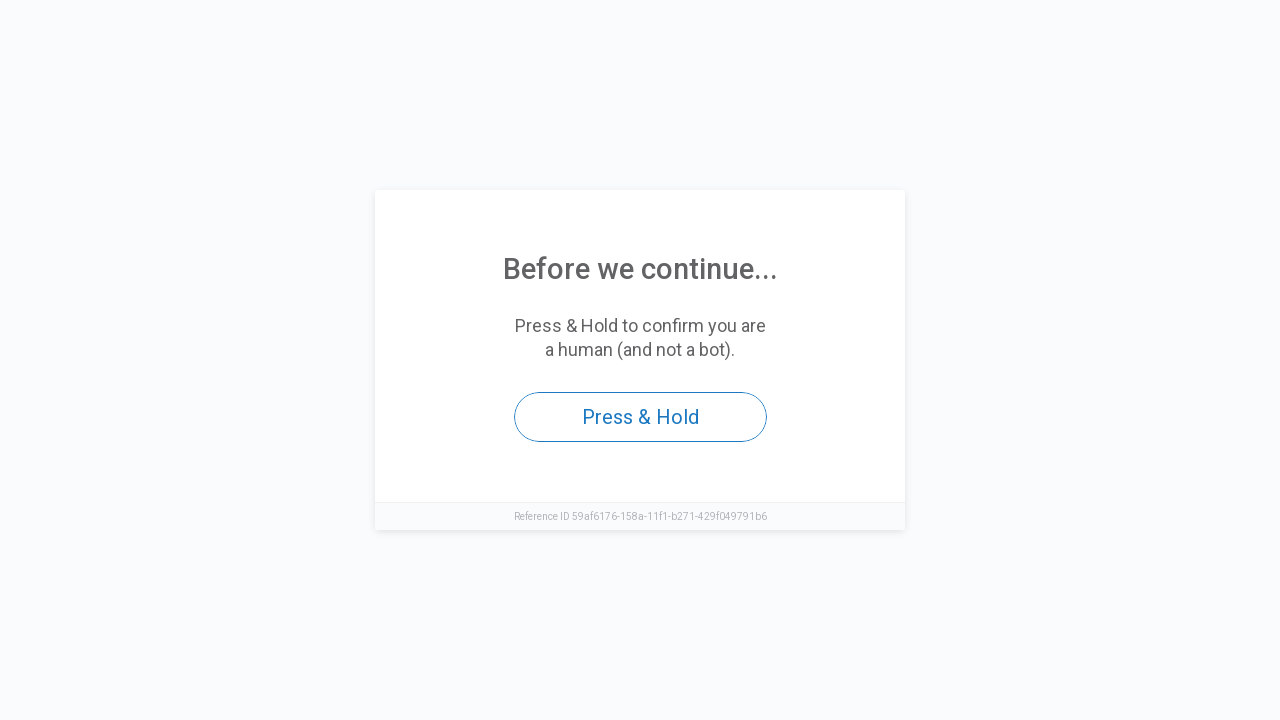

wayfair title verification failed - domain name not found in title
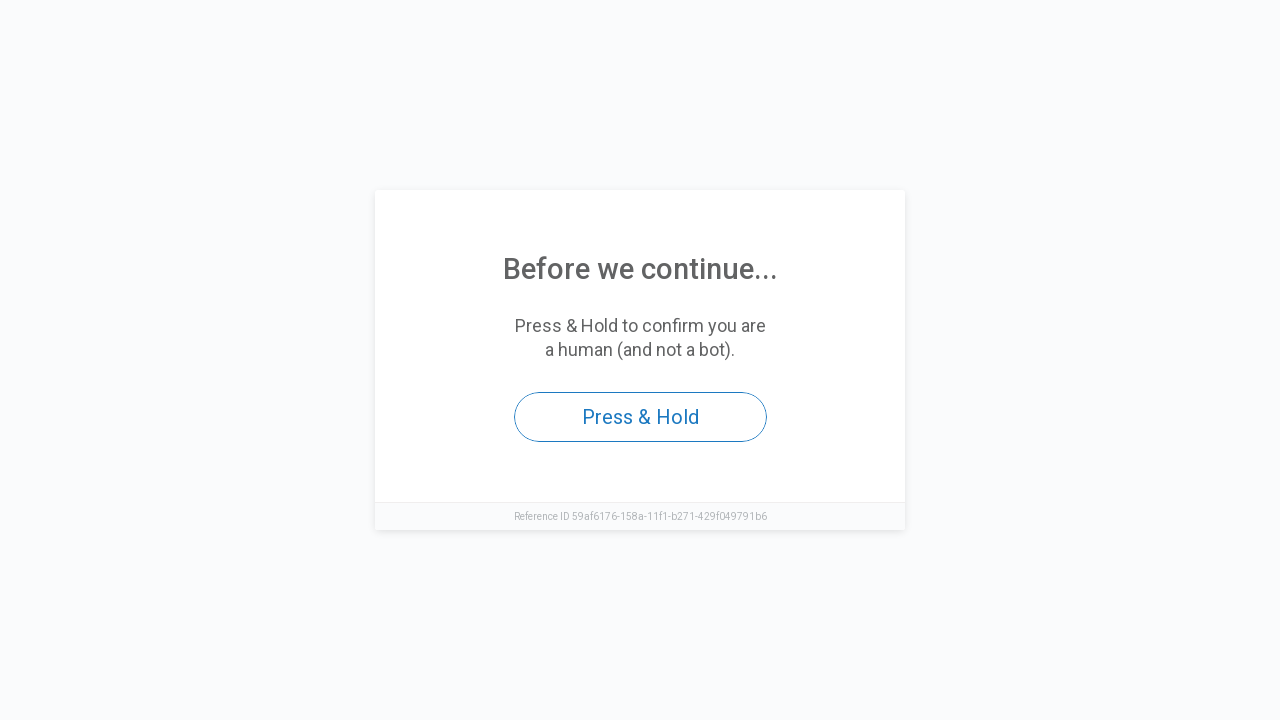

Navigated to https://www.walmart.com/
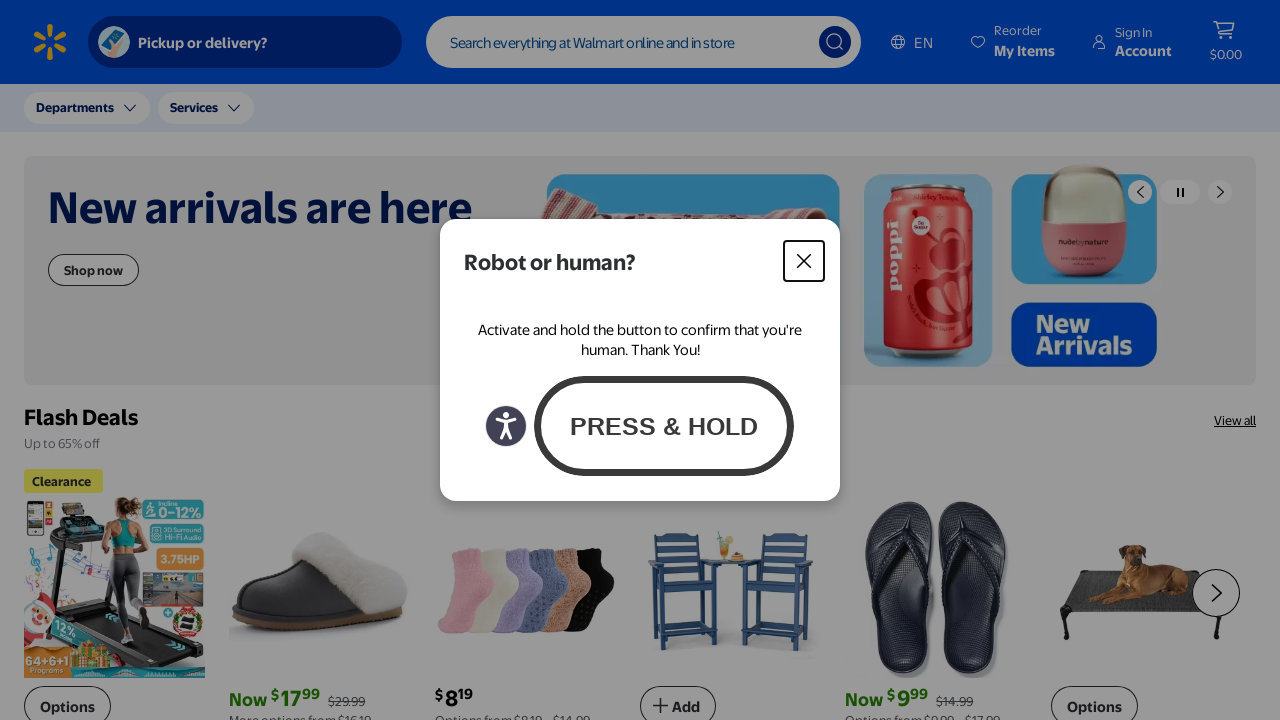

Retrieved page title from walmart and extracted domain name from URL
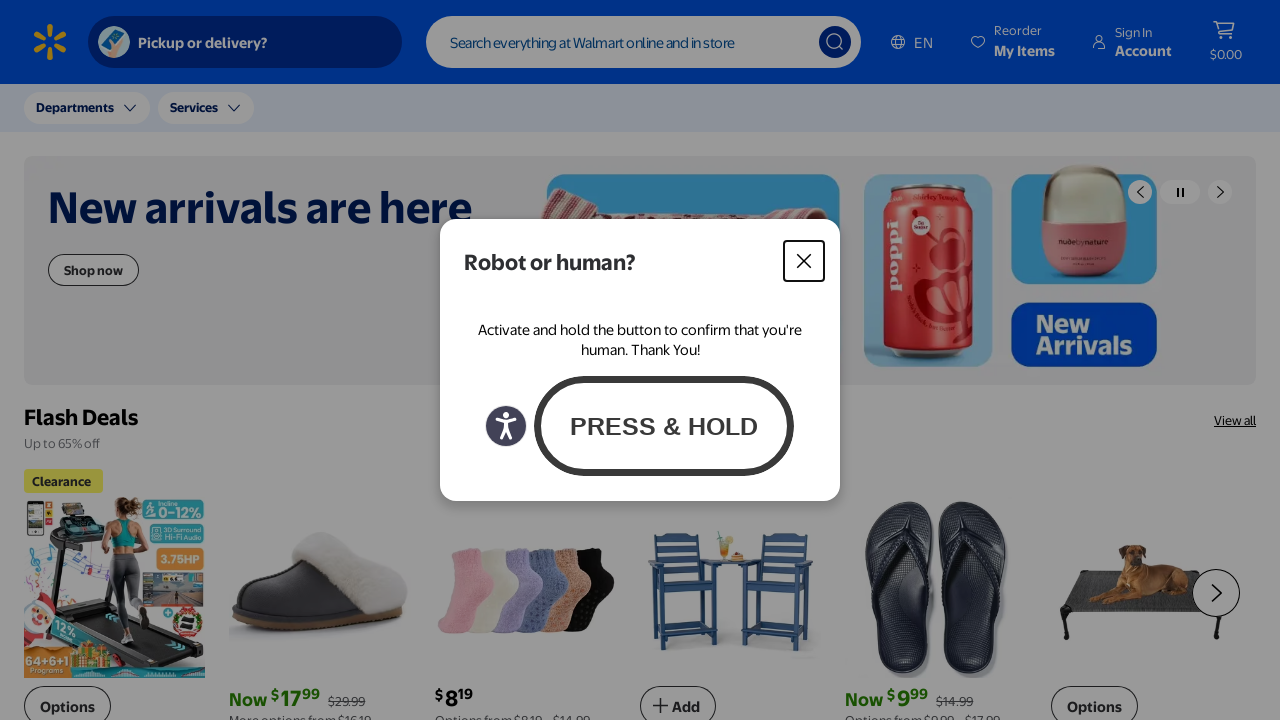

walmart title verification passed - domain name found in title
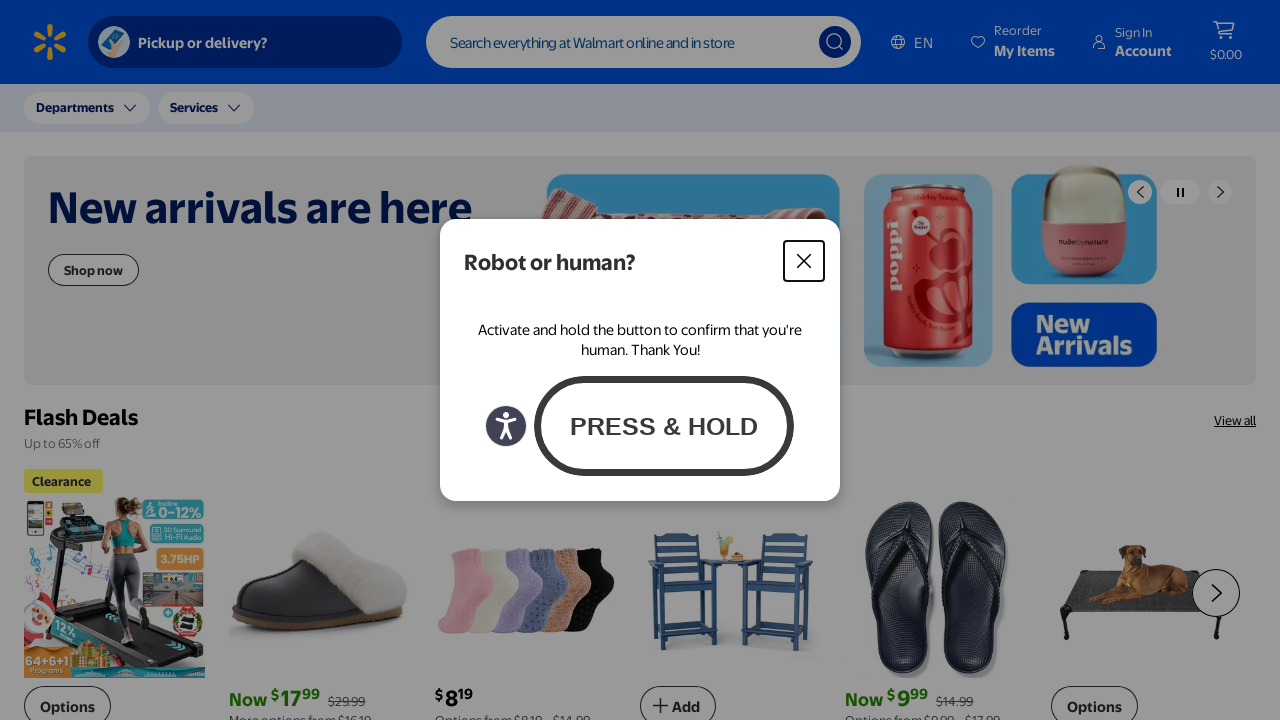

Navigated to https://www.westelm.com/
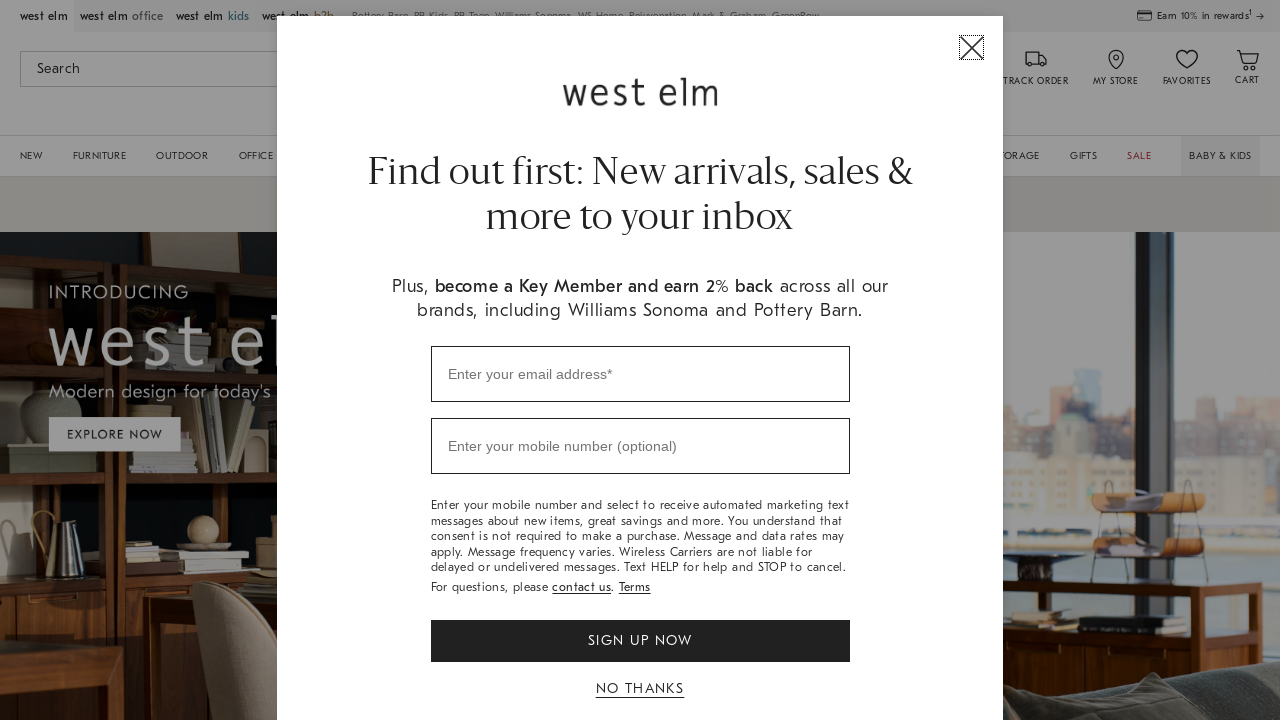

Retrieved page title from westelm and extracted domain name from URL
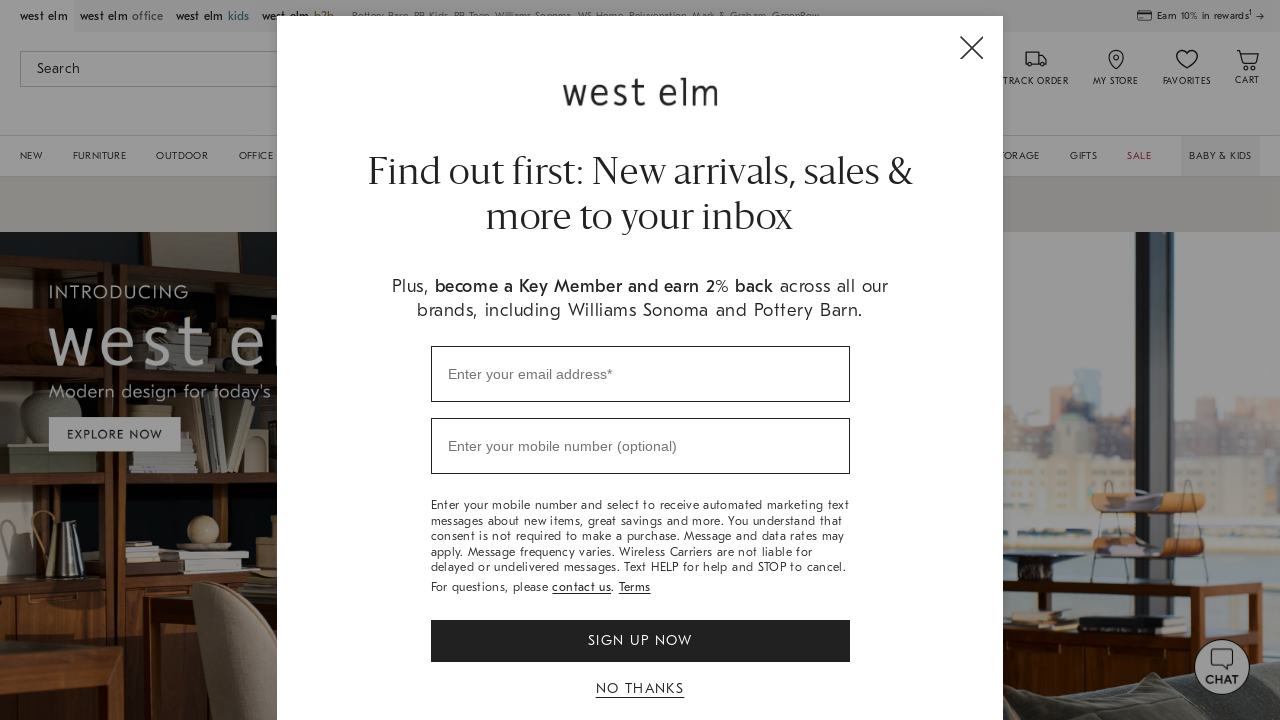

westelm title verification passed - domain name found in title
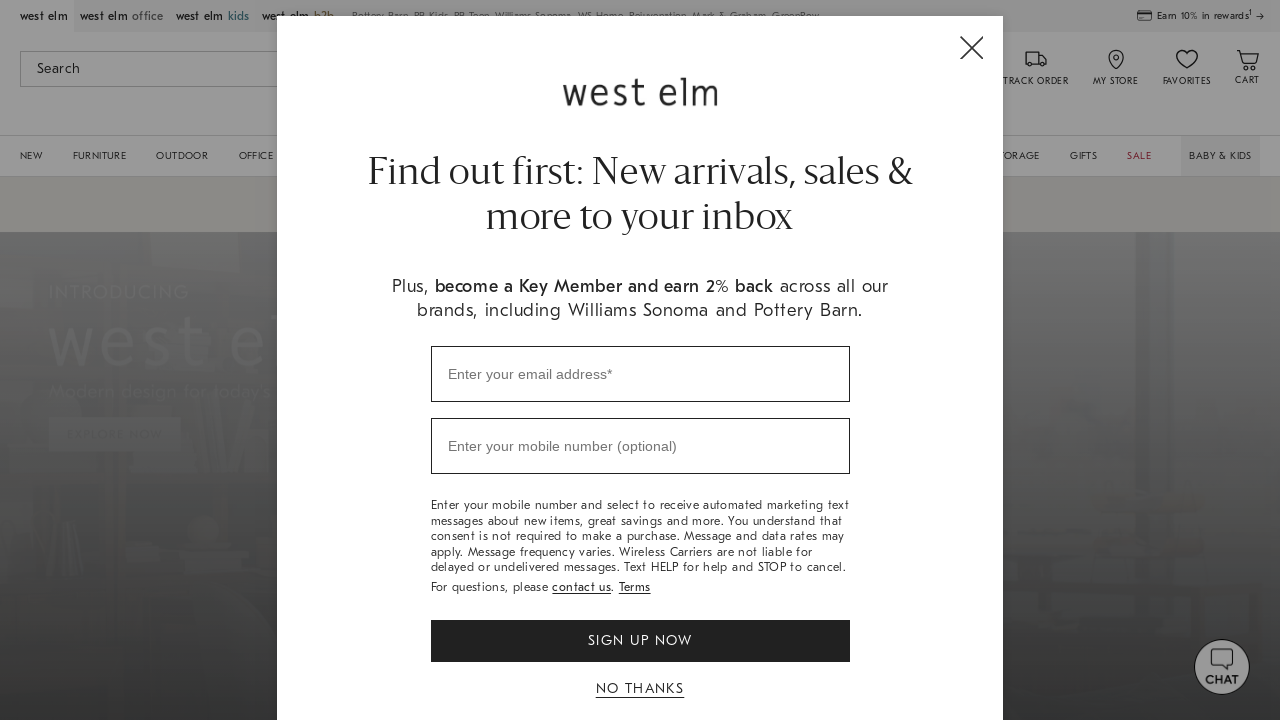

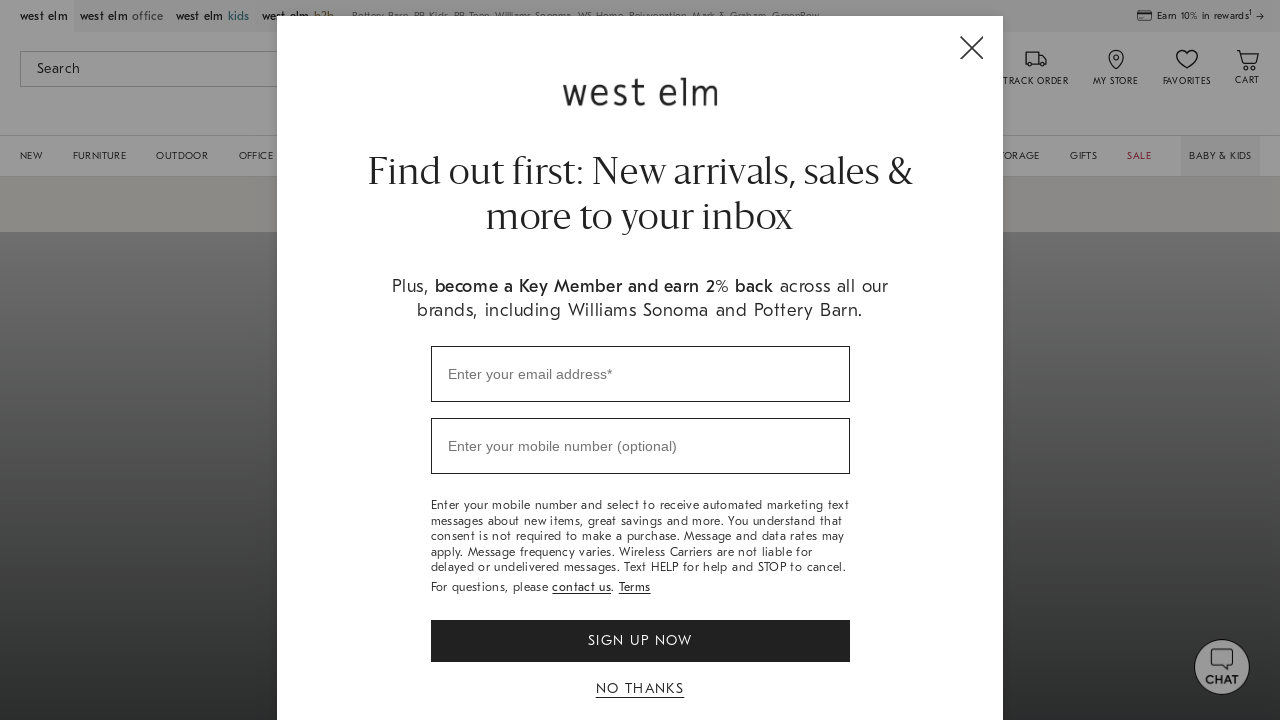